Tests checkbox functionality by navigating to Checkboxes page and ensuring both checkboxes are checked

Starting URL: https://the-internet.herokuapp.com/

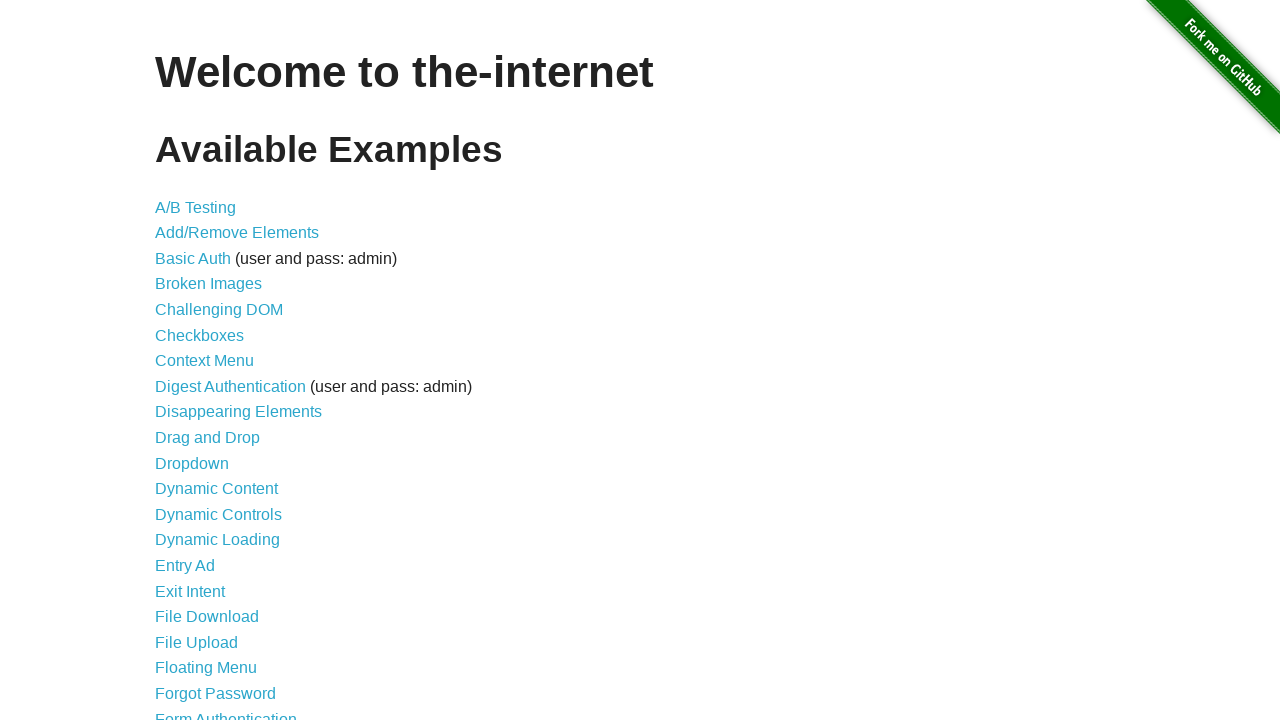

Clicked on Checkboxes link to navigate to checkboxes page at (200, 335) on a:has-text("Checkboxes")
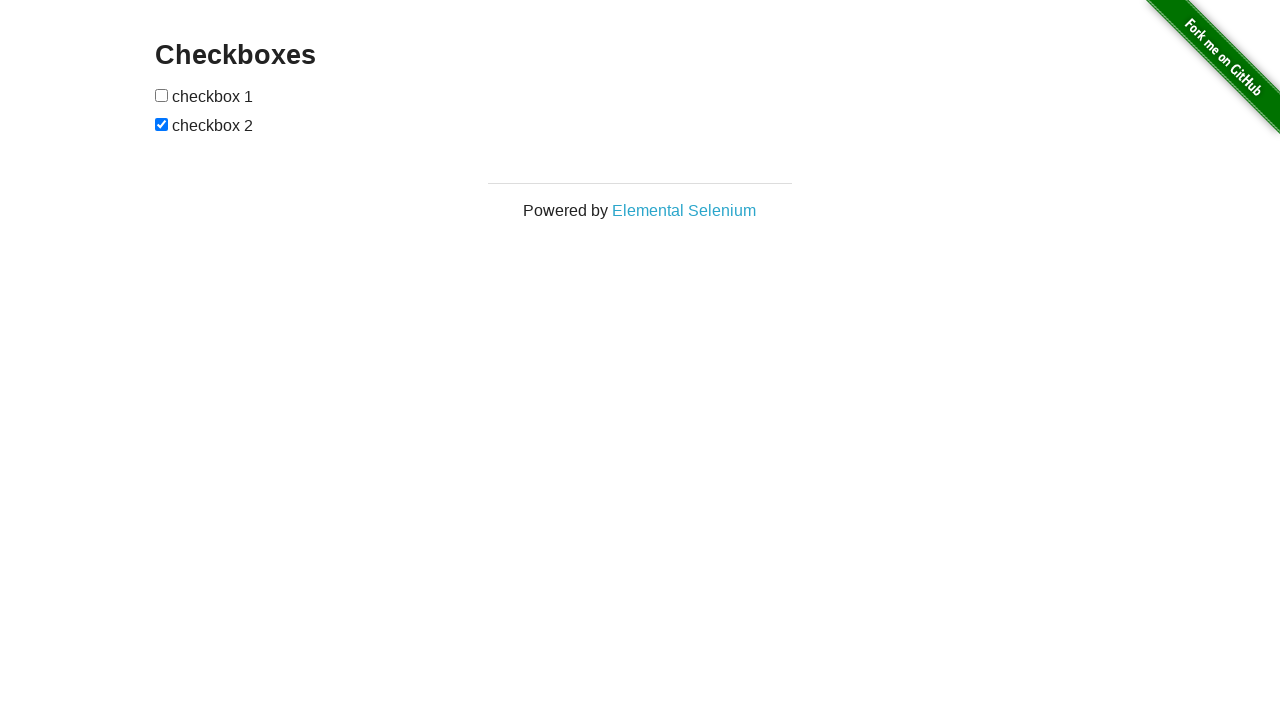

Located first checkbox element
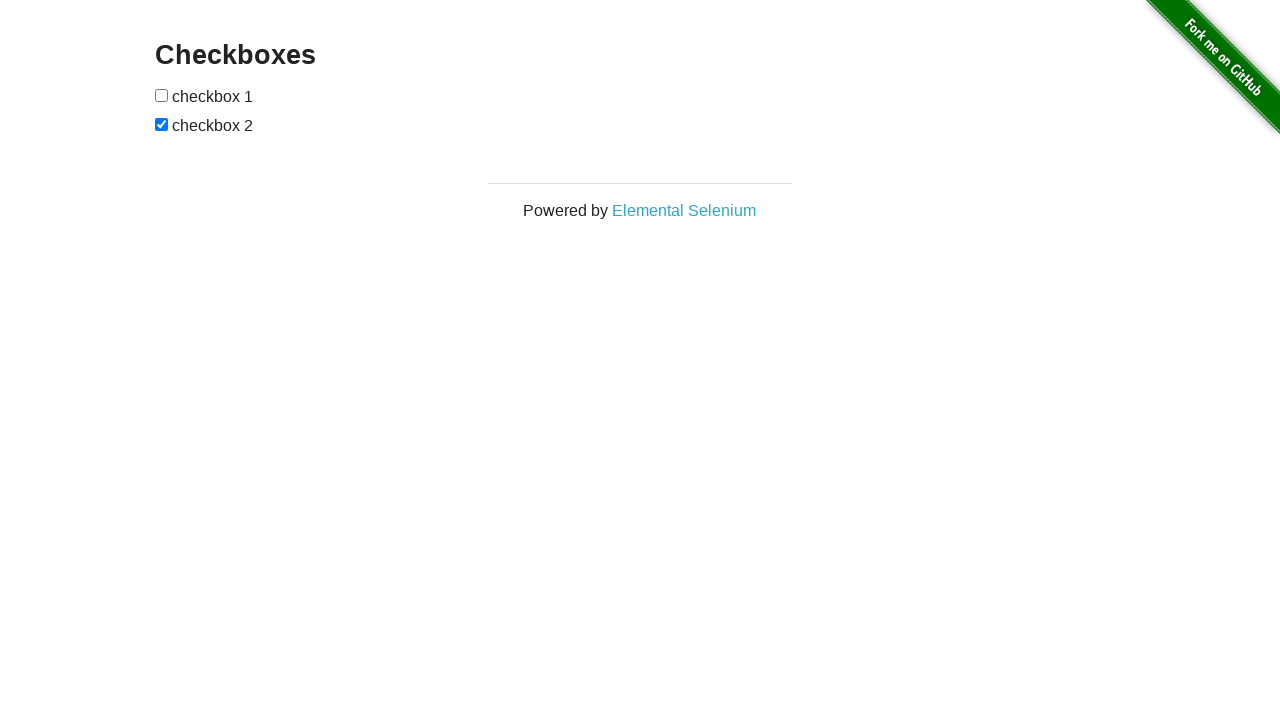

Located second checkbox element
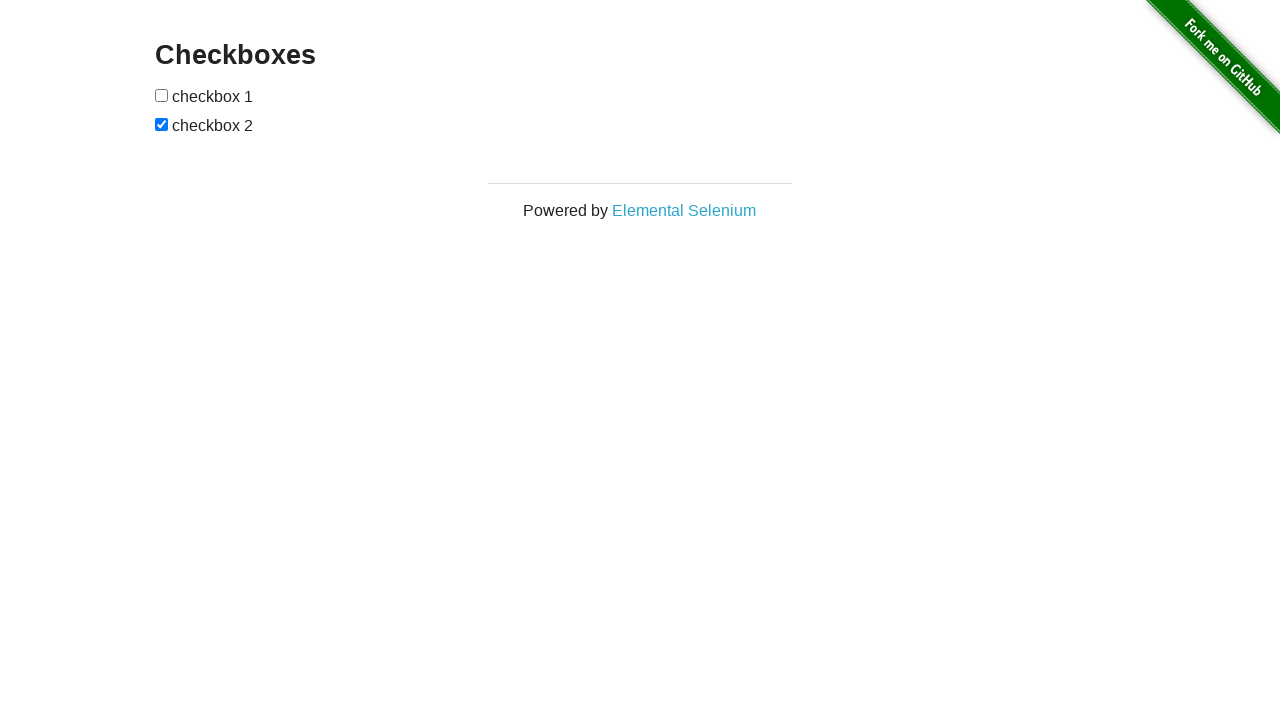

First checkbox was unchecked, clicked to check it at (162, 95) on input[type="checkbox"] >> nth=0
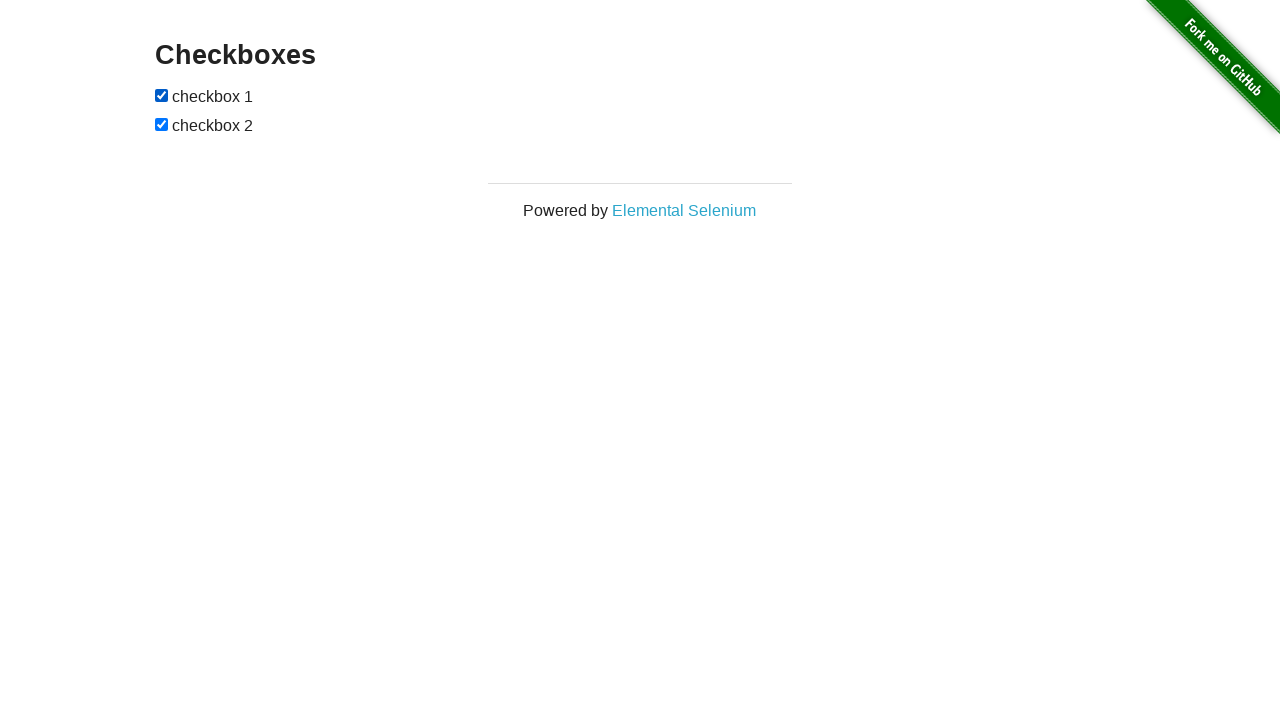

Second checkbox was already checked
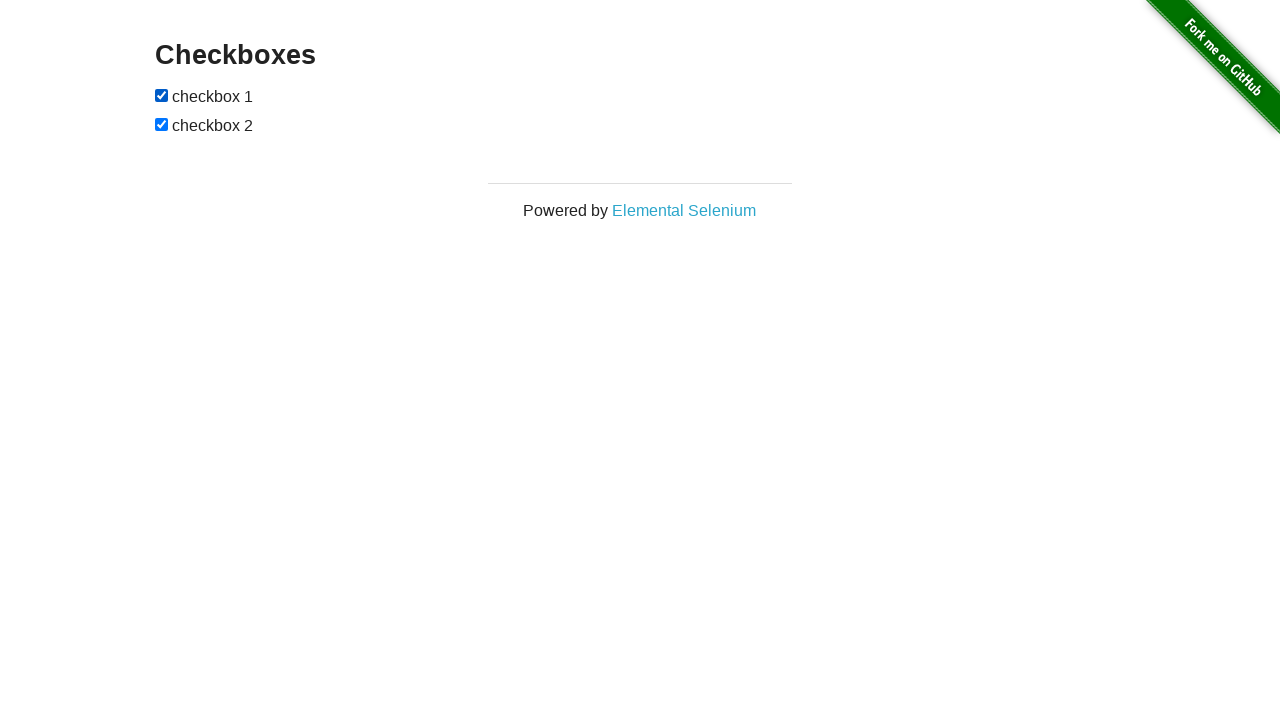

Verified first checkbox is checked
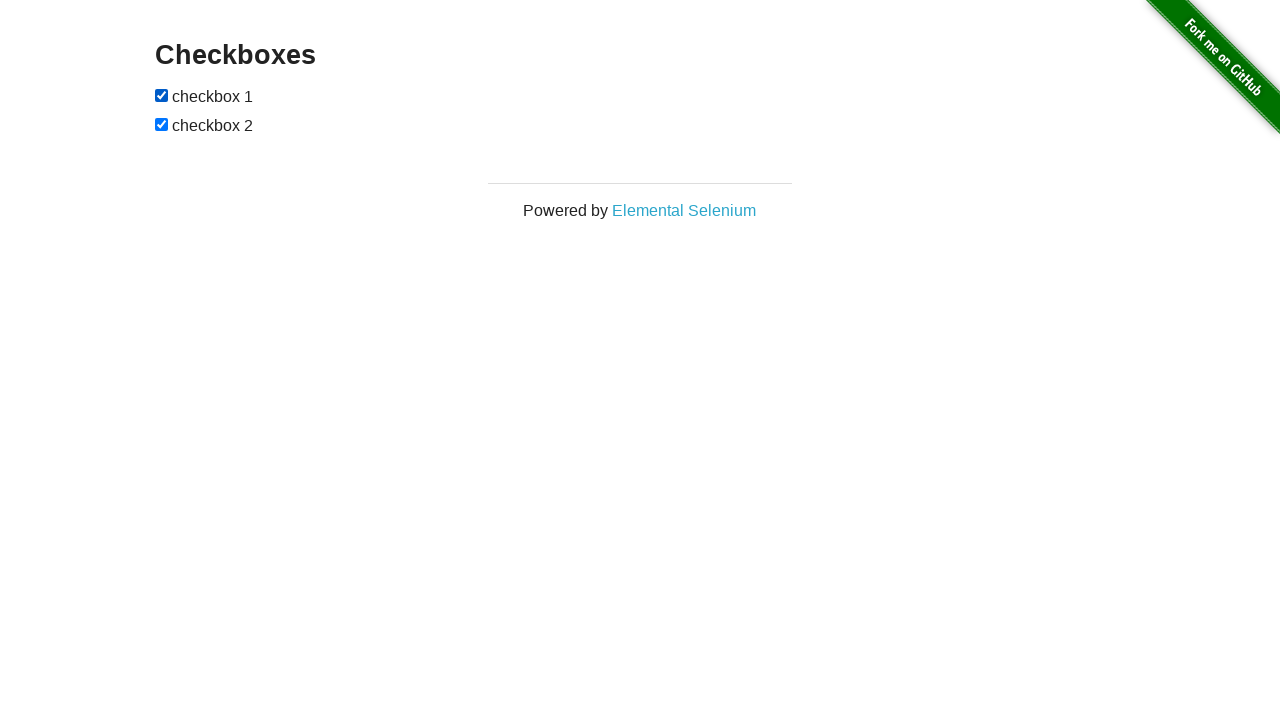

Verified second checkbox is checked
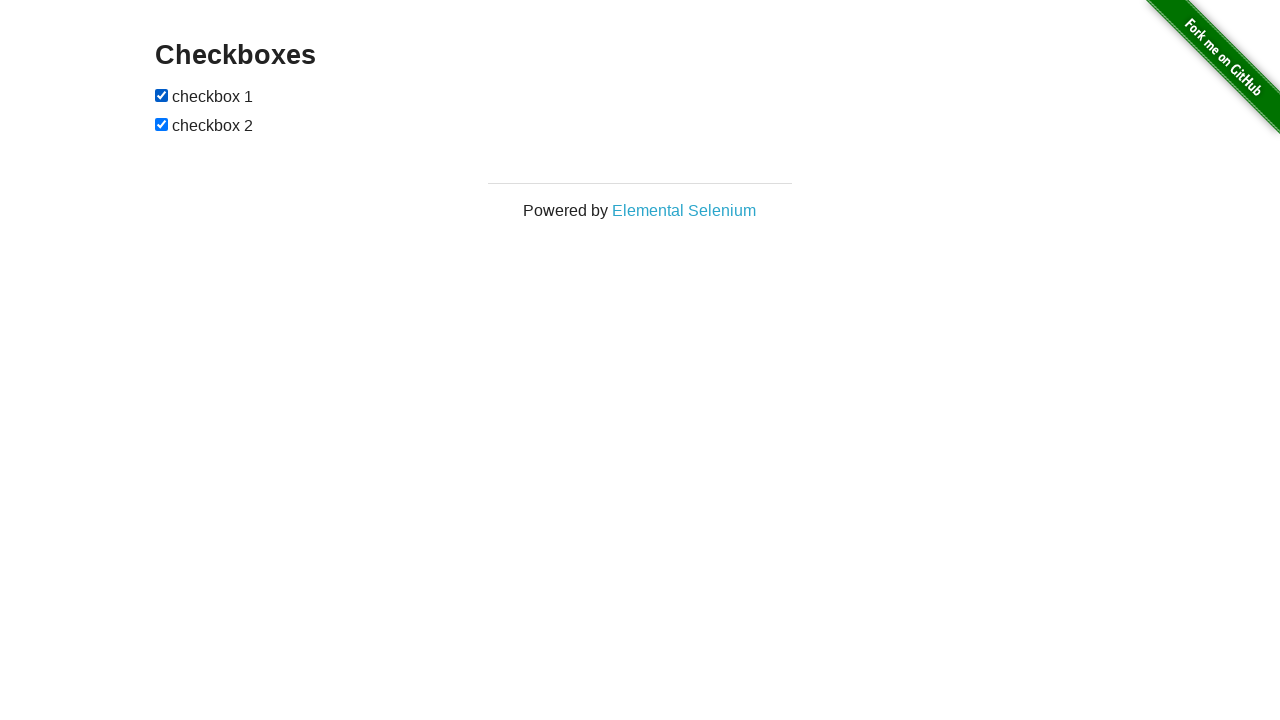

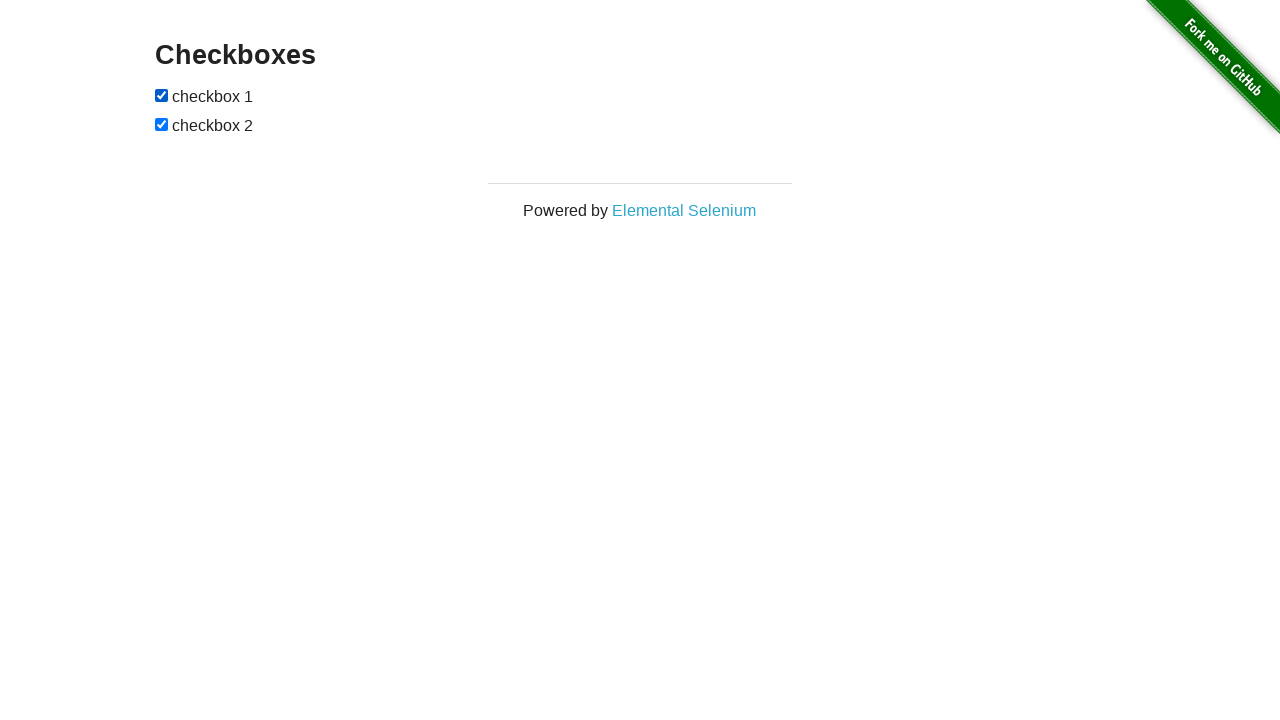